Tests a form modal by opening it, filling in name, email, and message fields, and submitting the form.

Starting URL: https://practice-automation.com/

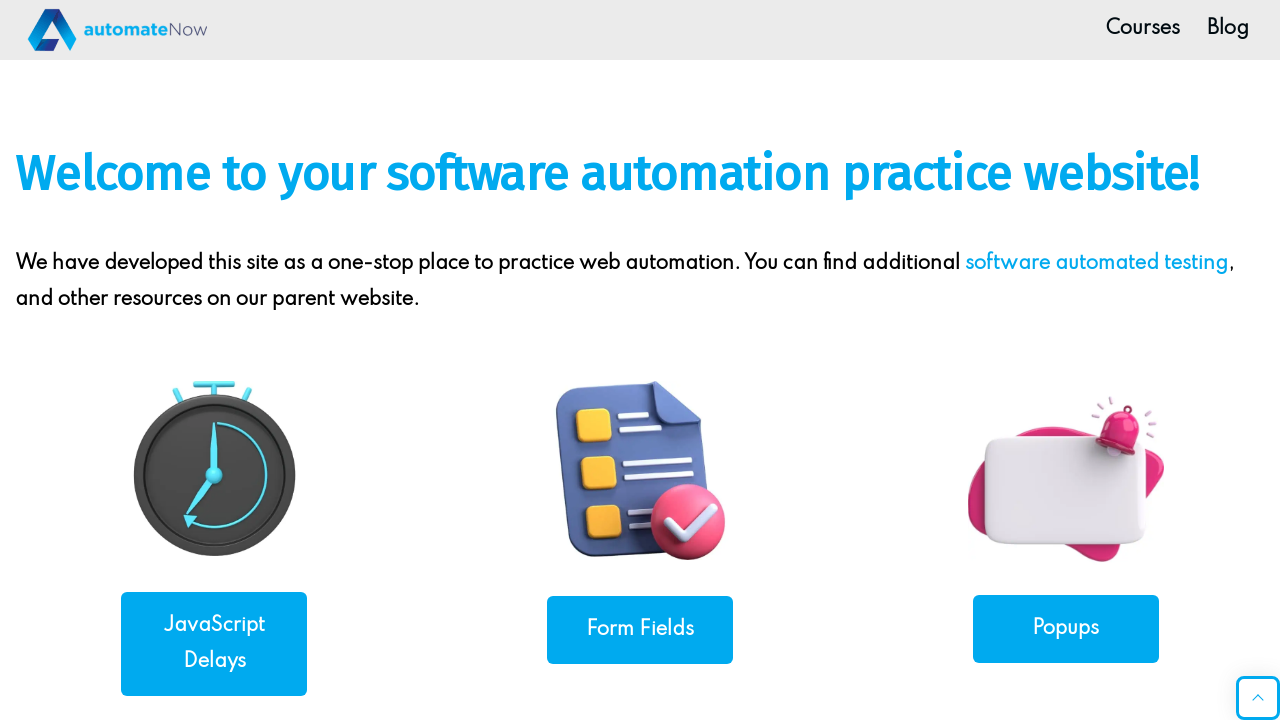

Clicked on 'Modals' link at (1066, 360) on internal:role=link[name="Modals"i]
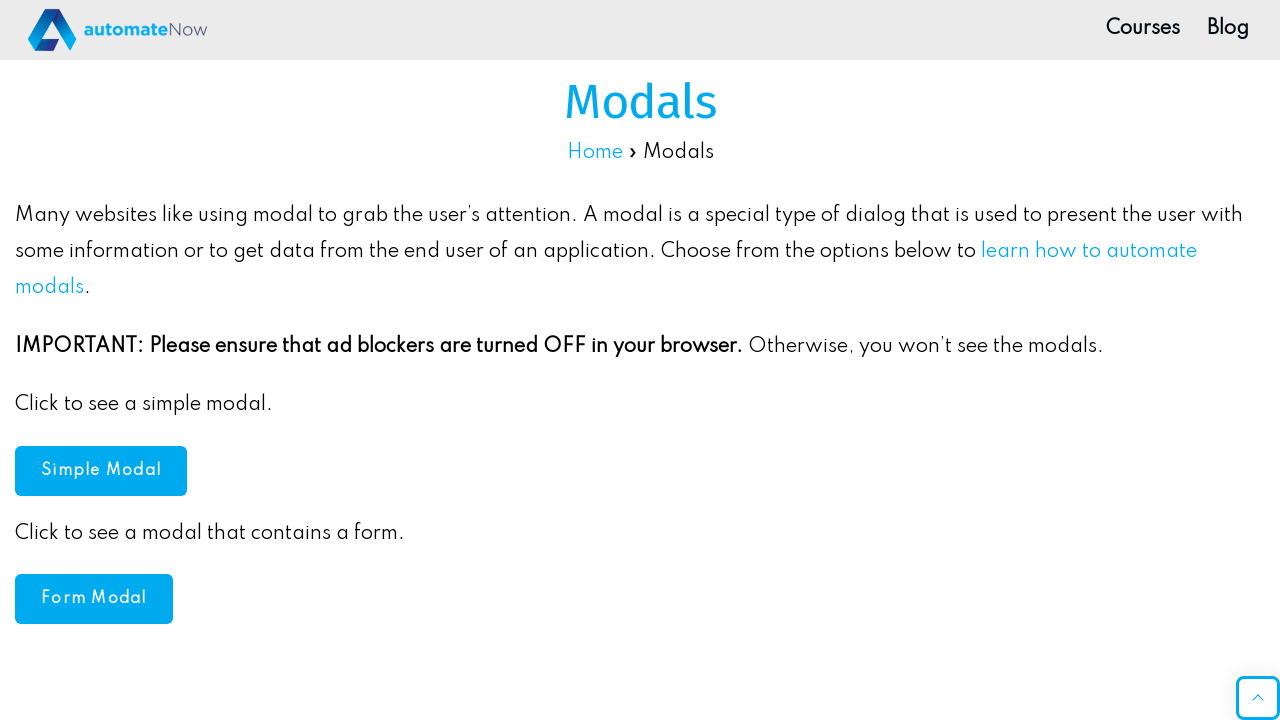

Page fully loaded (networkidle state reached)
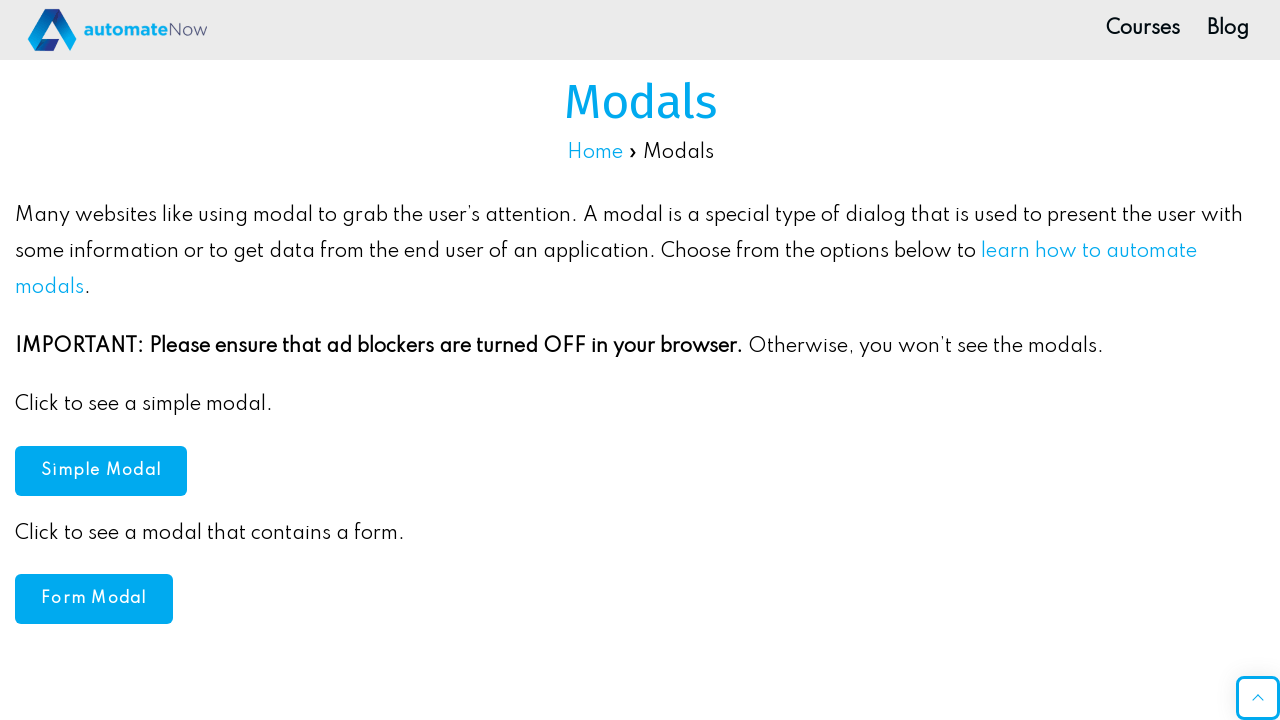

Form Modal button became visible
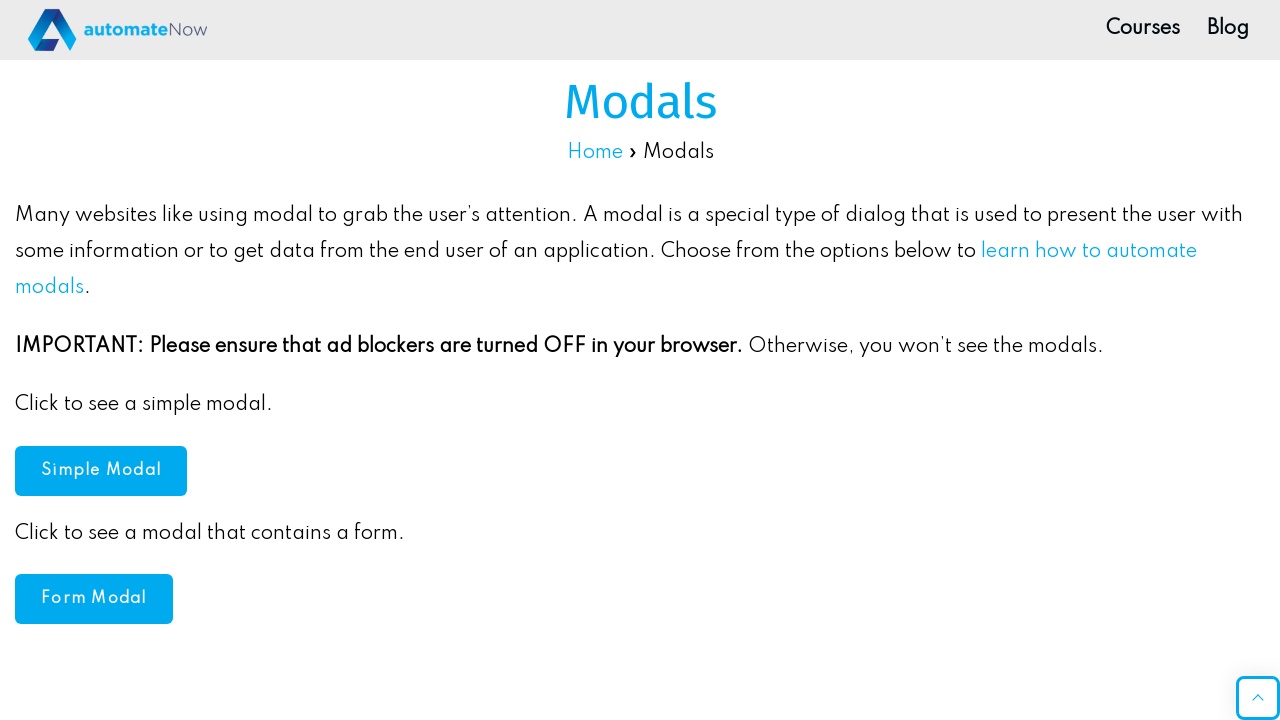

Clicked on 'Form Modal' button at (94, 599) on internal:role=button[name="Form Modal"i]
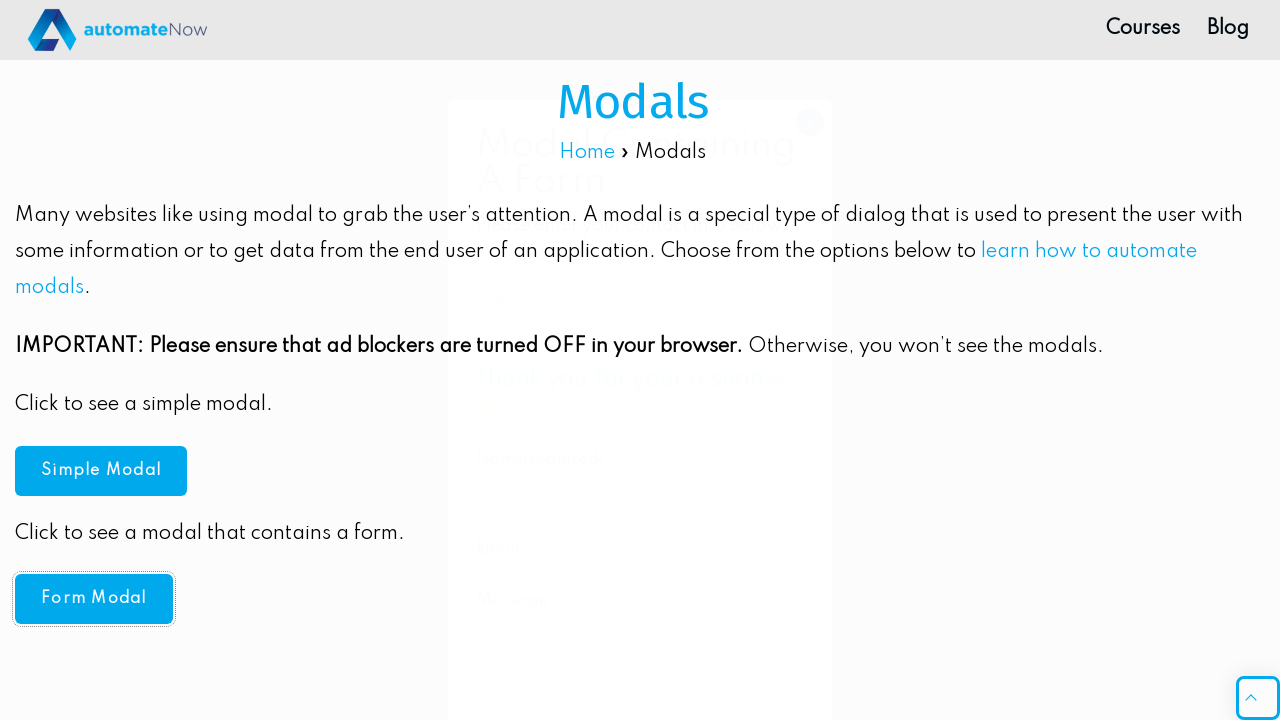

Form modal opened and became visible
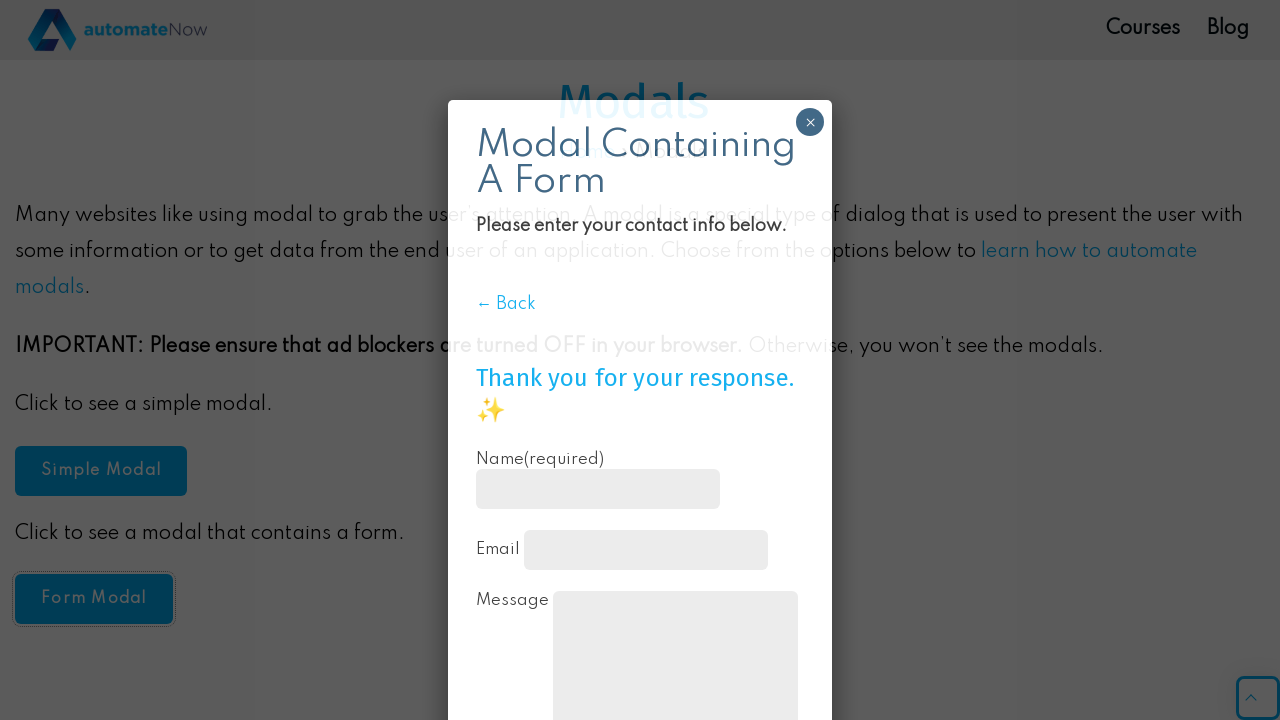

Filled name field with 'Sarah' on internal:label="Name(required)"i
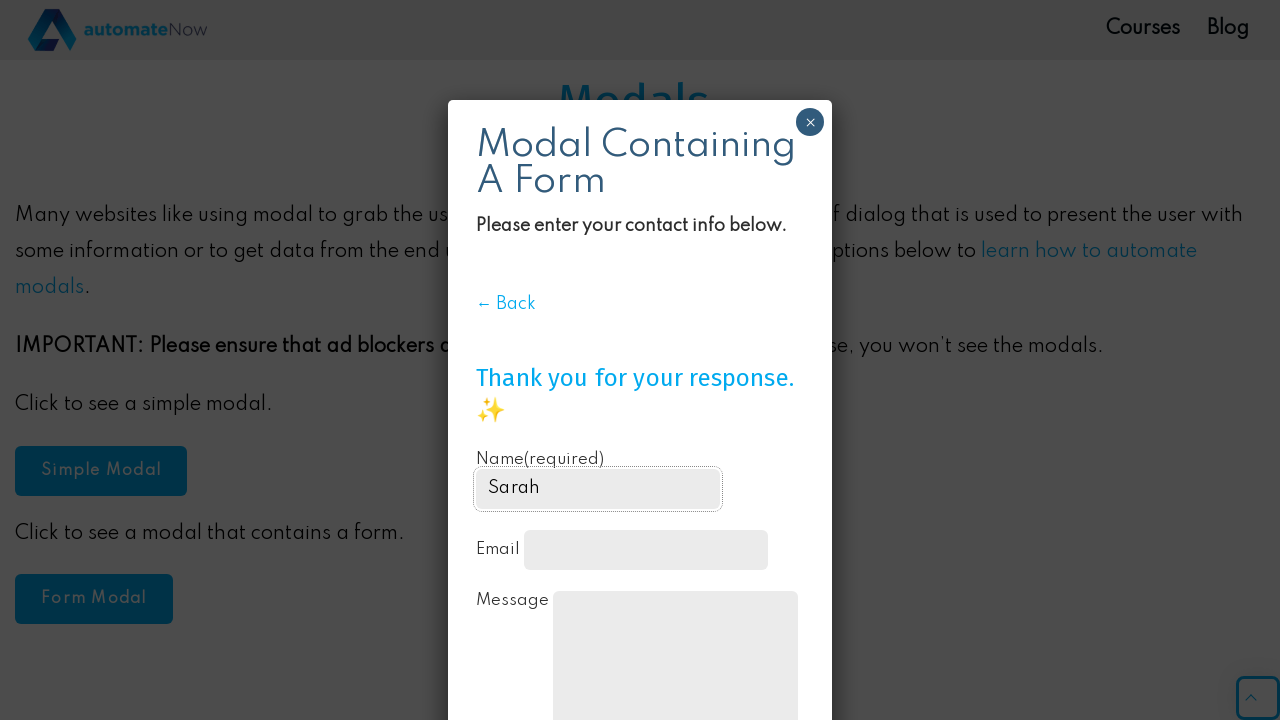

Filled email field with 'sarah@test.com' on internal:label="Email"i
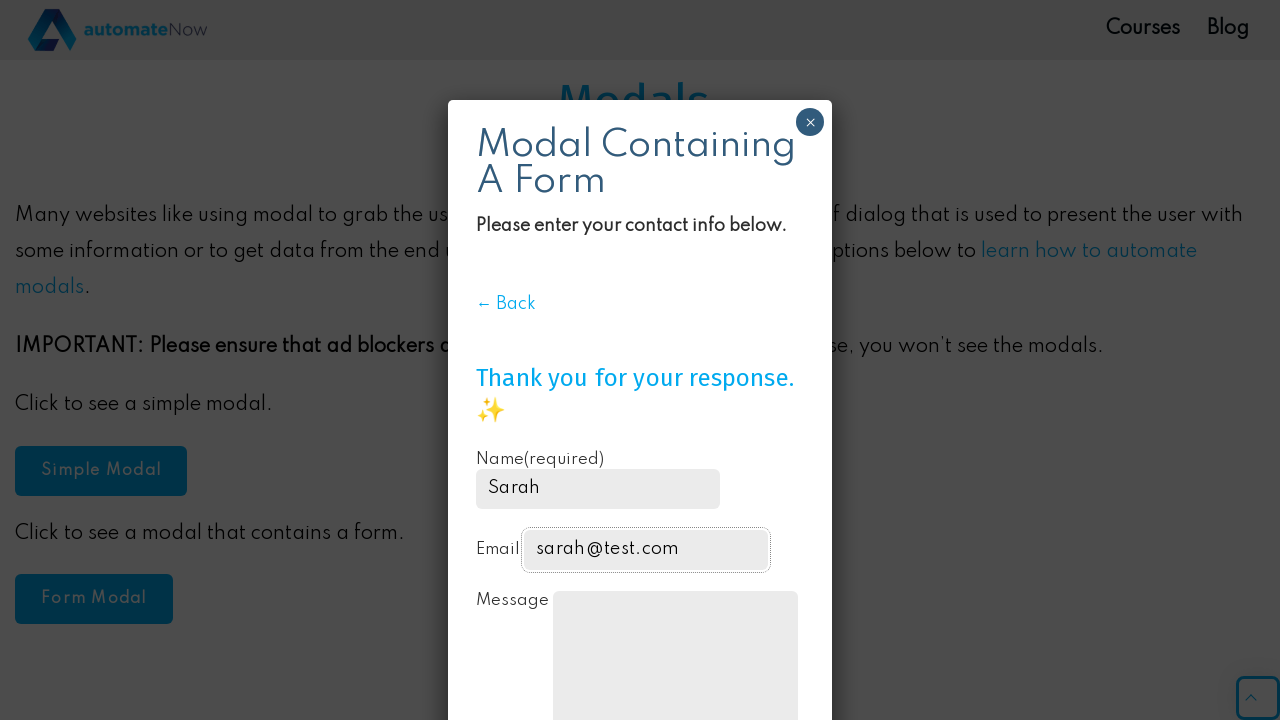

Filled message field with 'Playwright' on internal:label="Message"i
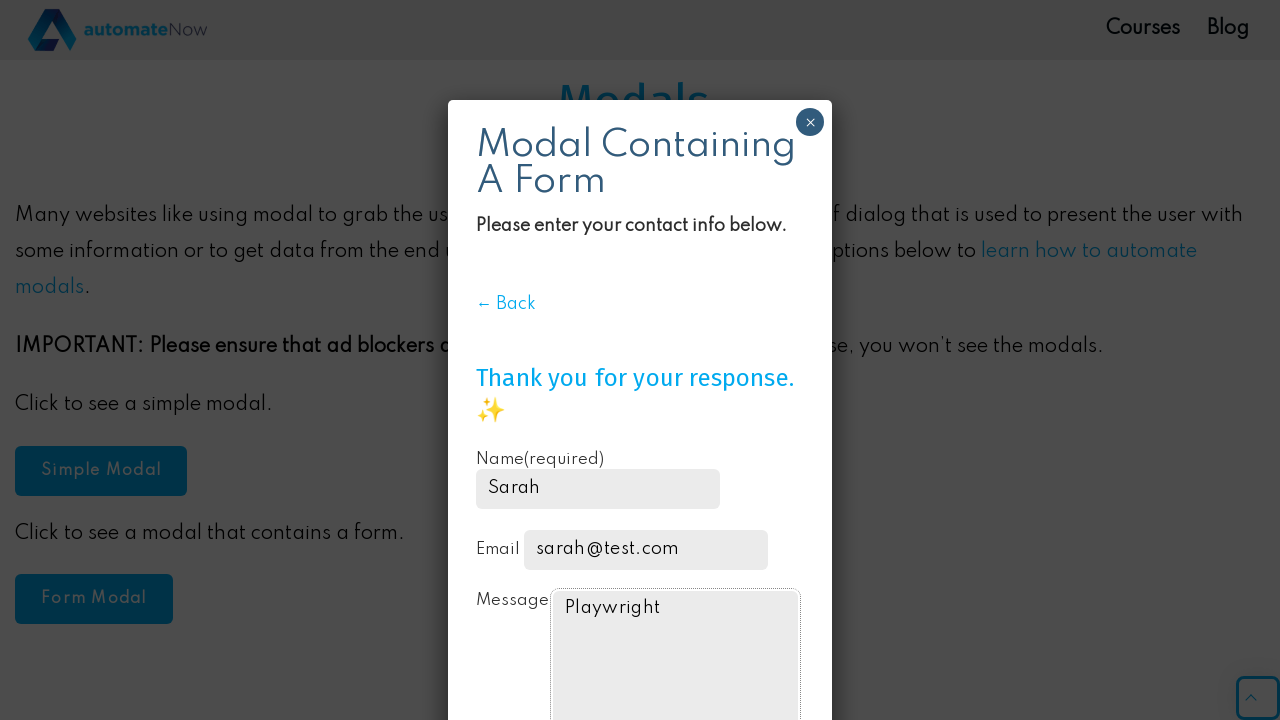

Clicked Submit button to submit the form at (532, 628) on internal:role=button[name="Submit"i]
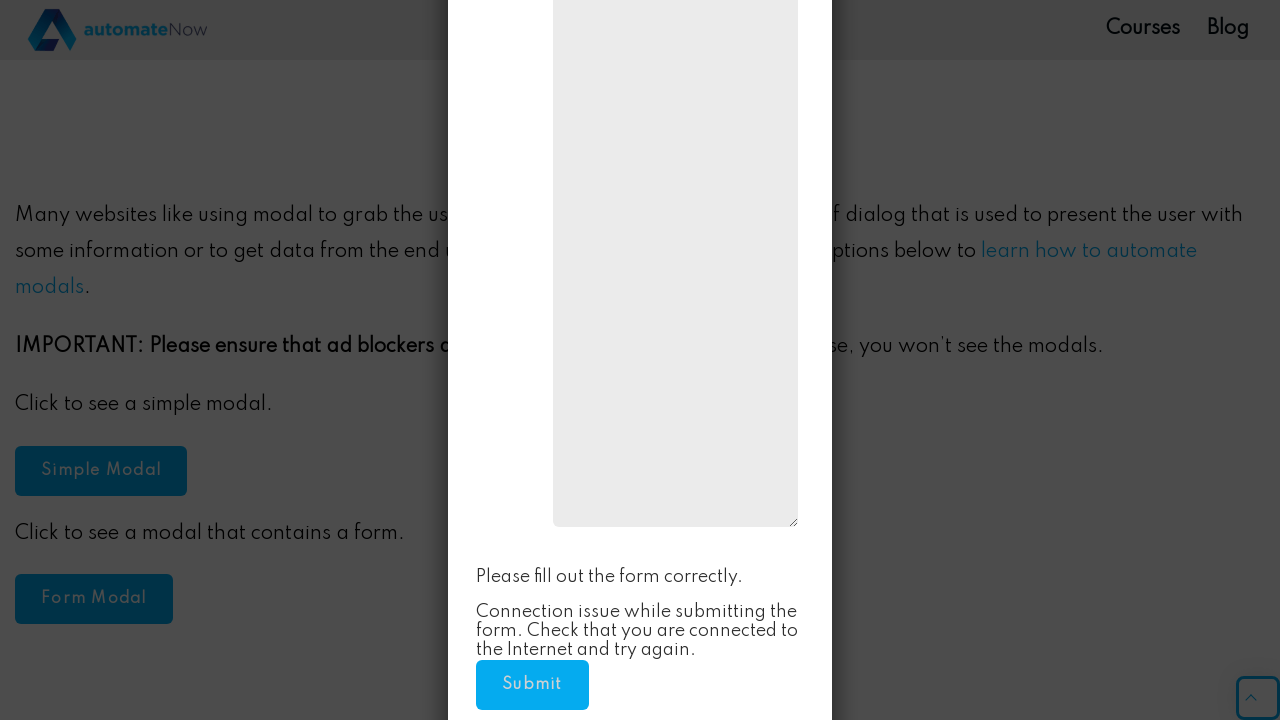

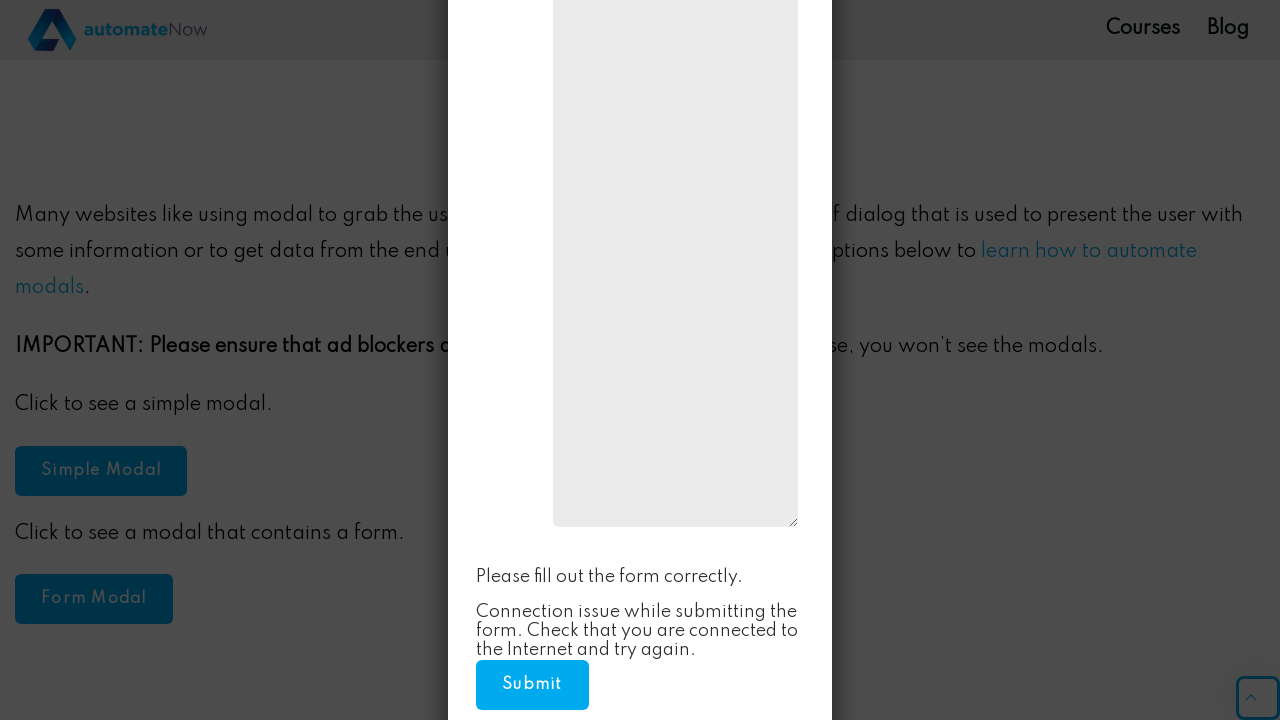